Tests various JavaScript alert interactions including simple alerts, timer alerts, confirmation dialogs, and prompt dialogs on the DemoQA alerts page

Starting URL: https://demoqa.com/alerts

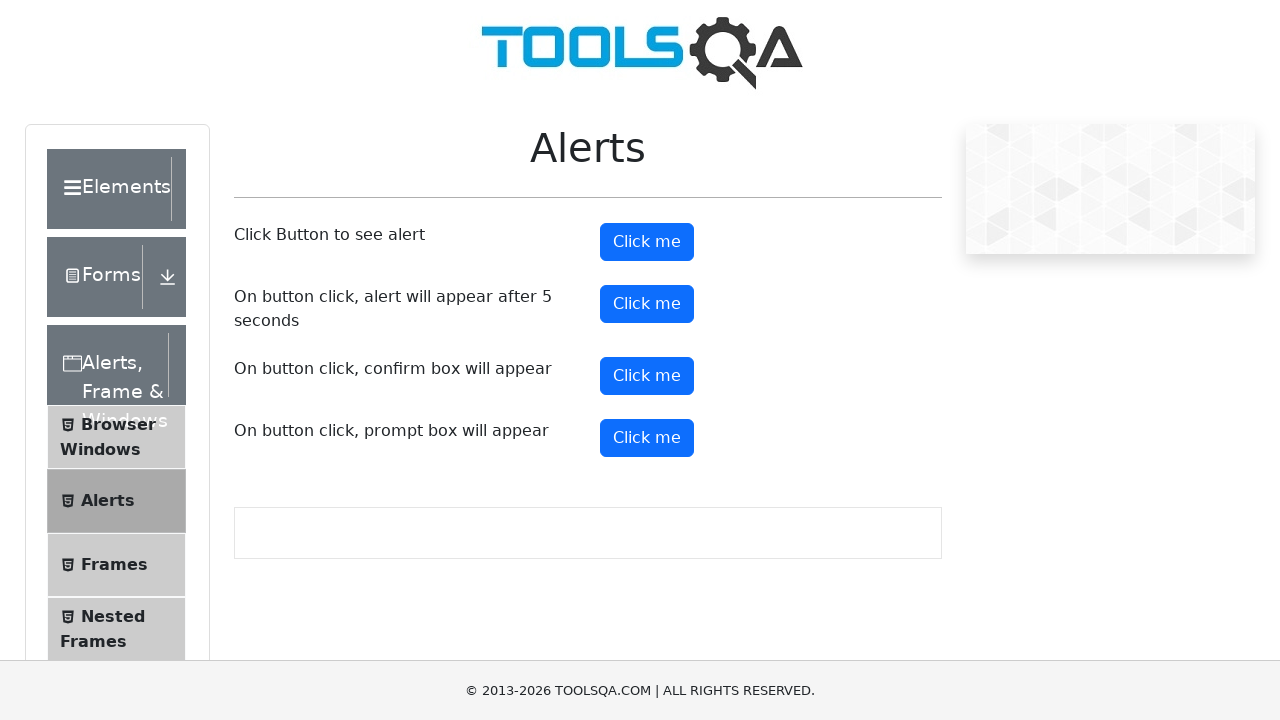

Clicked button to trigger simple alert at (647, 242) on xpath=//button[@id='alertButton']
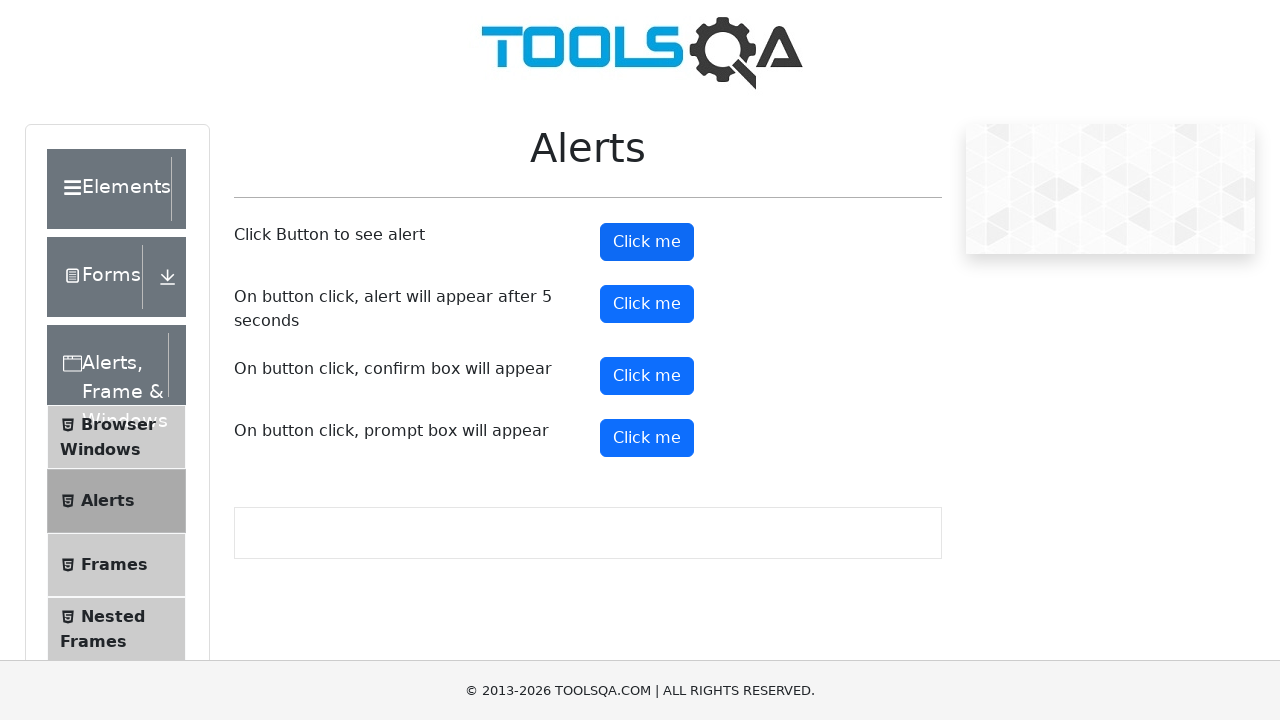

Set up listener to accept simple alert
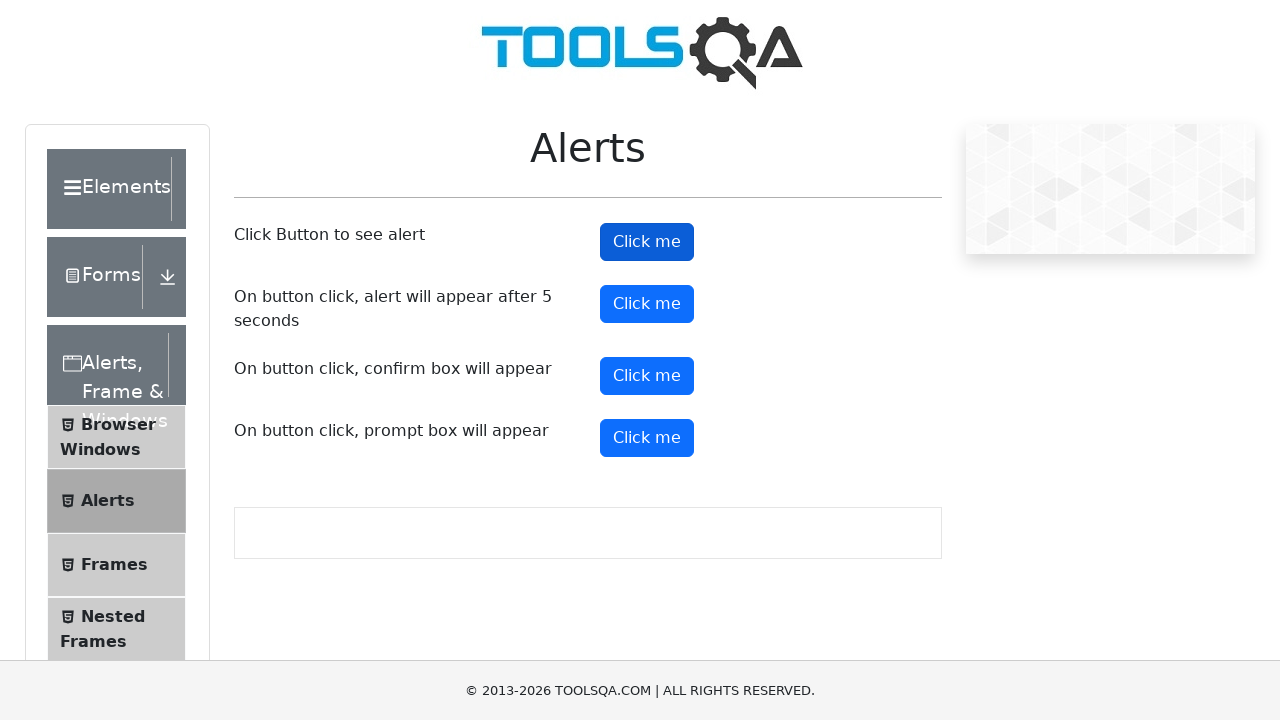

Clicked button to trigger timer alert at (647, 304) on xpath=//button[@id='timerAlertButton']
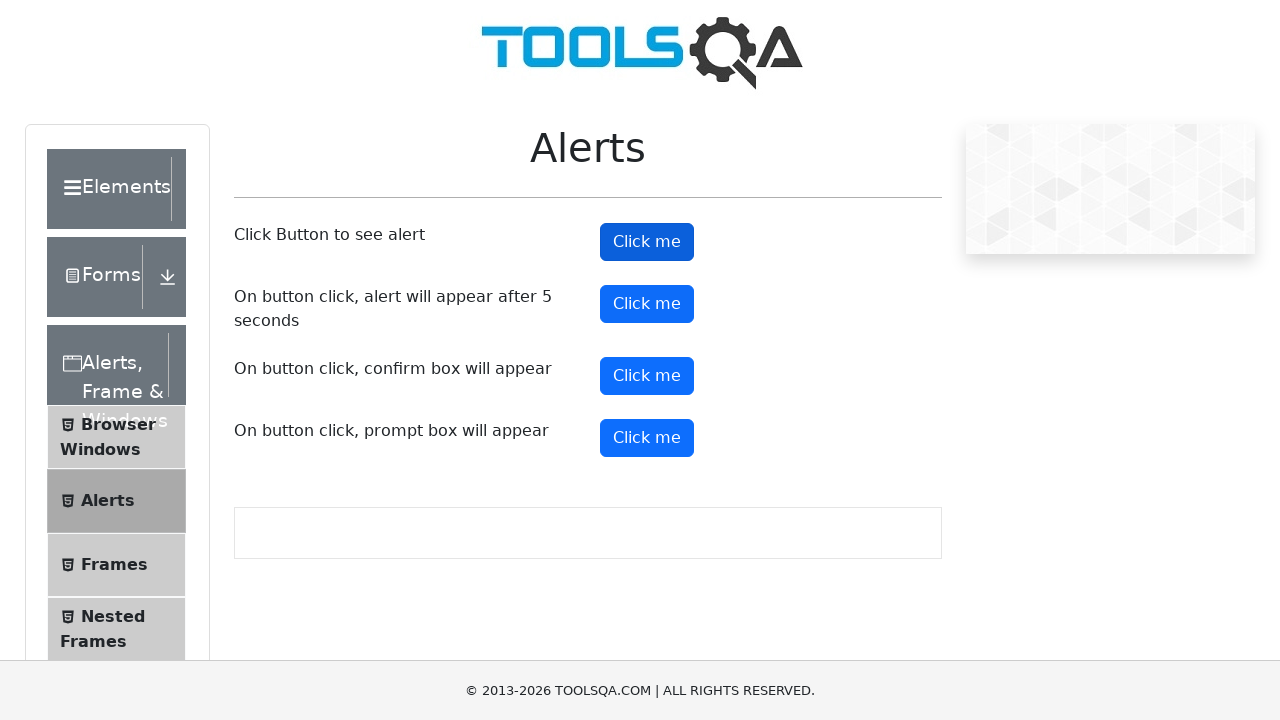

Waited 5 seconds for timer alert to appear
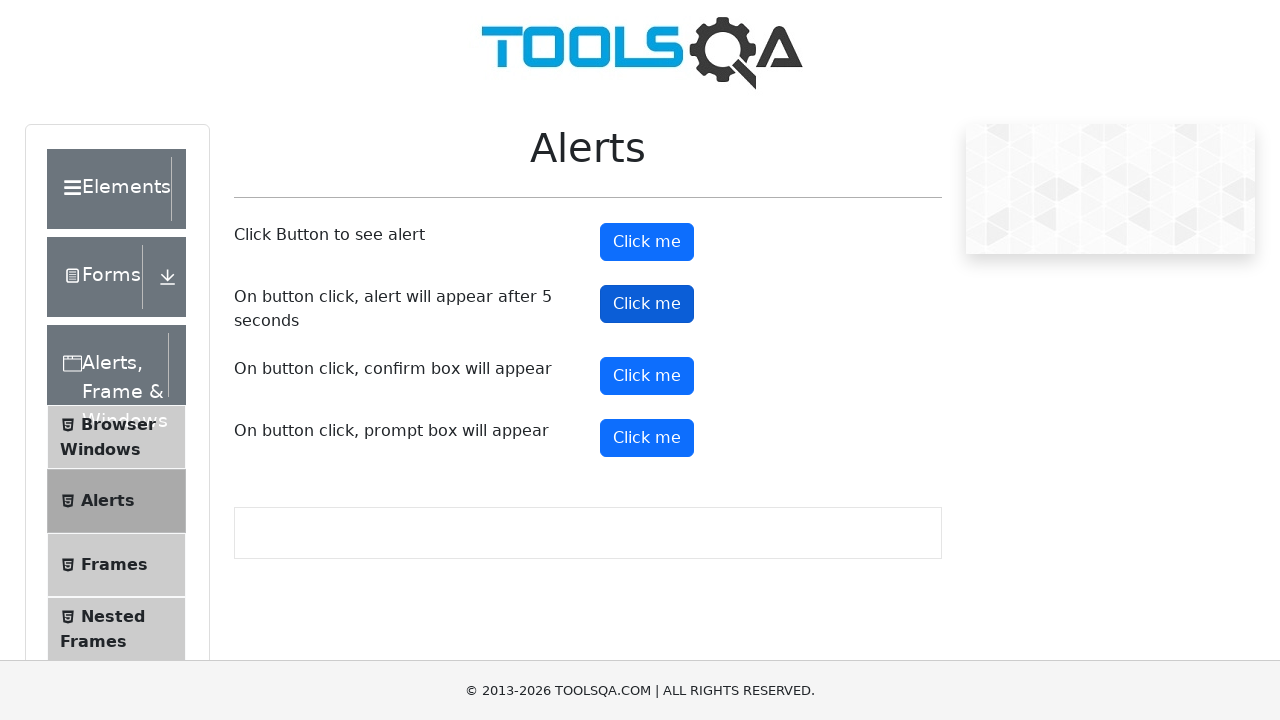

Clicked button to trigger confirmation dialog at (647, 376) on xpath=//button[@id='confirmButton']
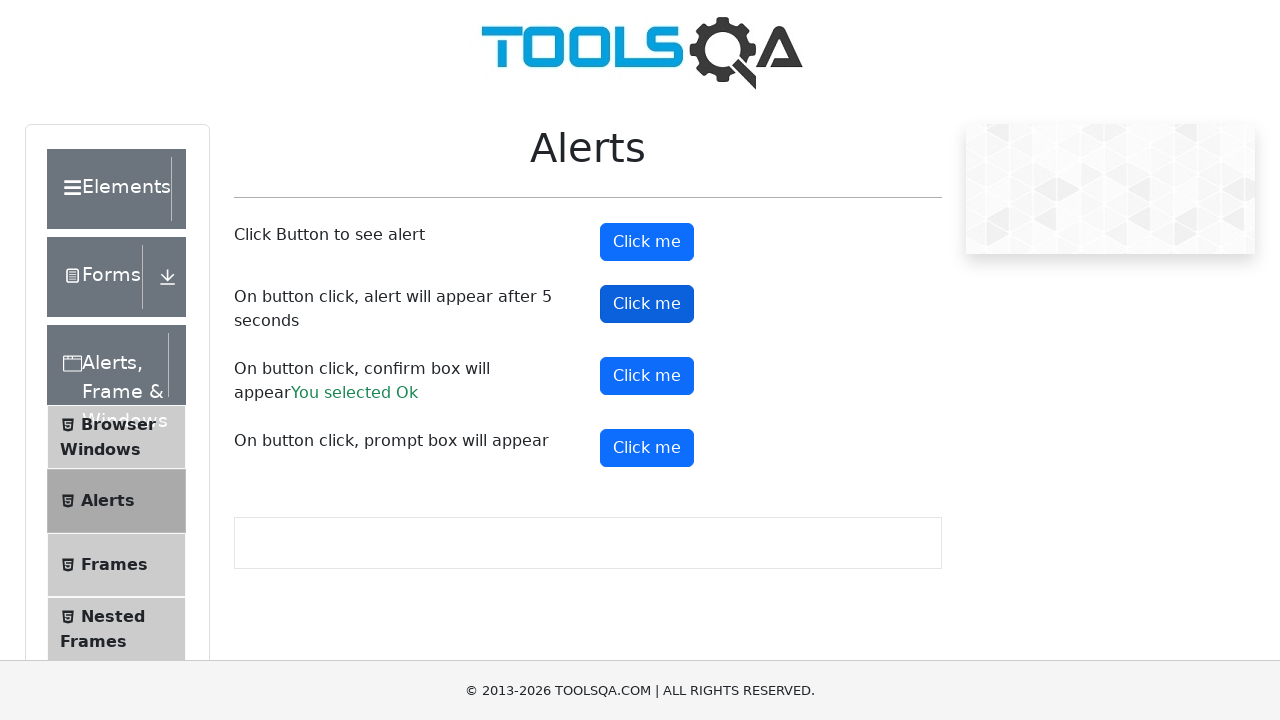

Set up listener to dismiss confirmation dialog
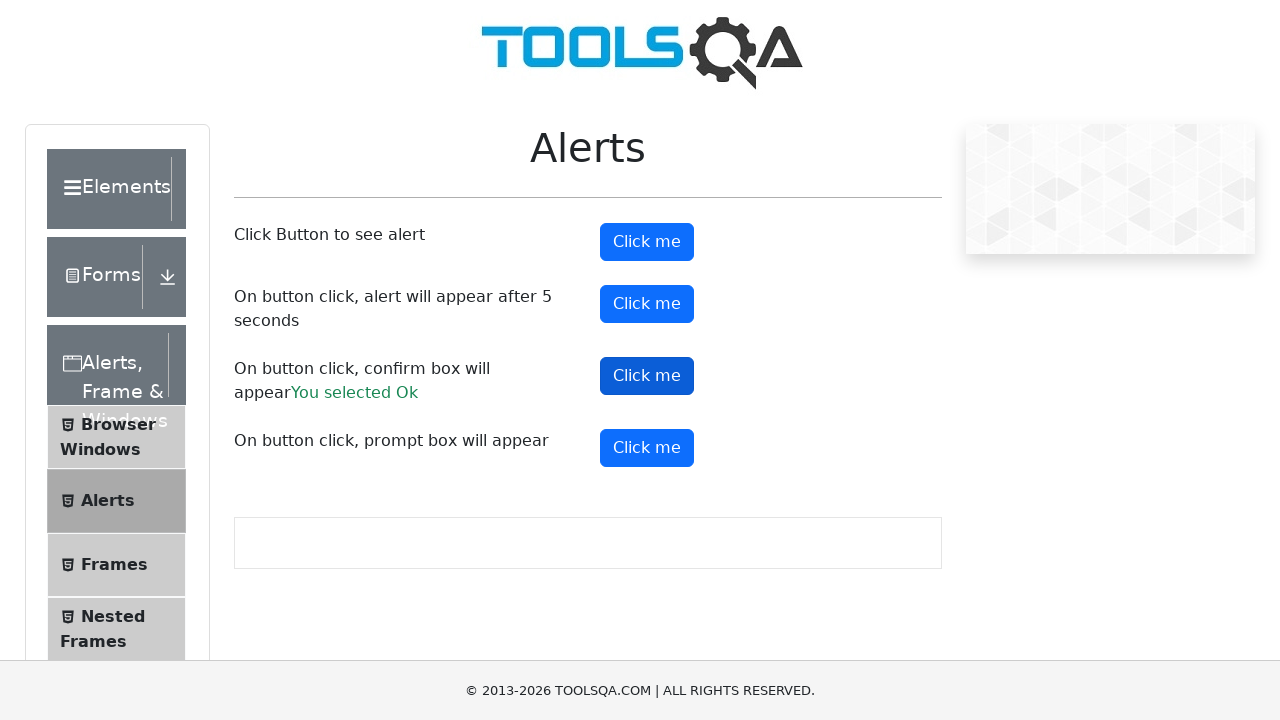

Clicked button to trigger prompt dialog at (647, 448) on xpath=//button[@id='promtButton']
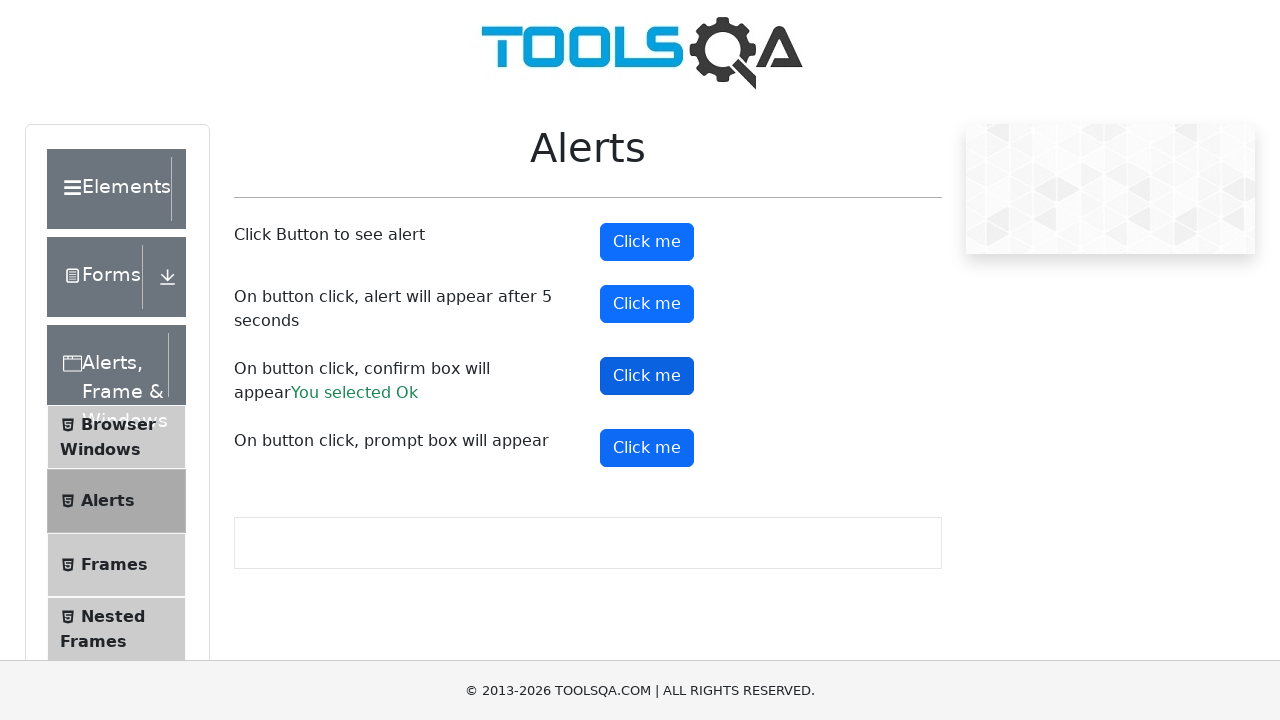

Set up listener to accept prompt dialog with text 'Suma Kancherla'
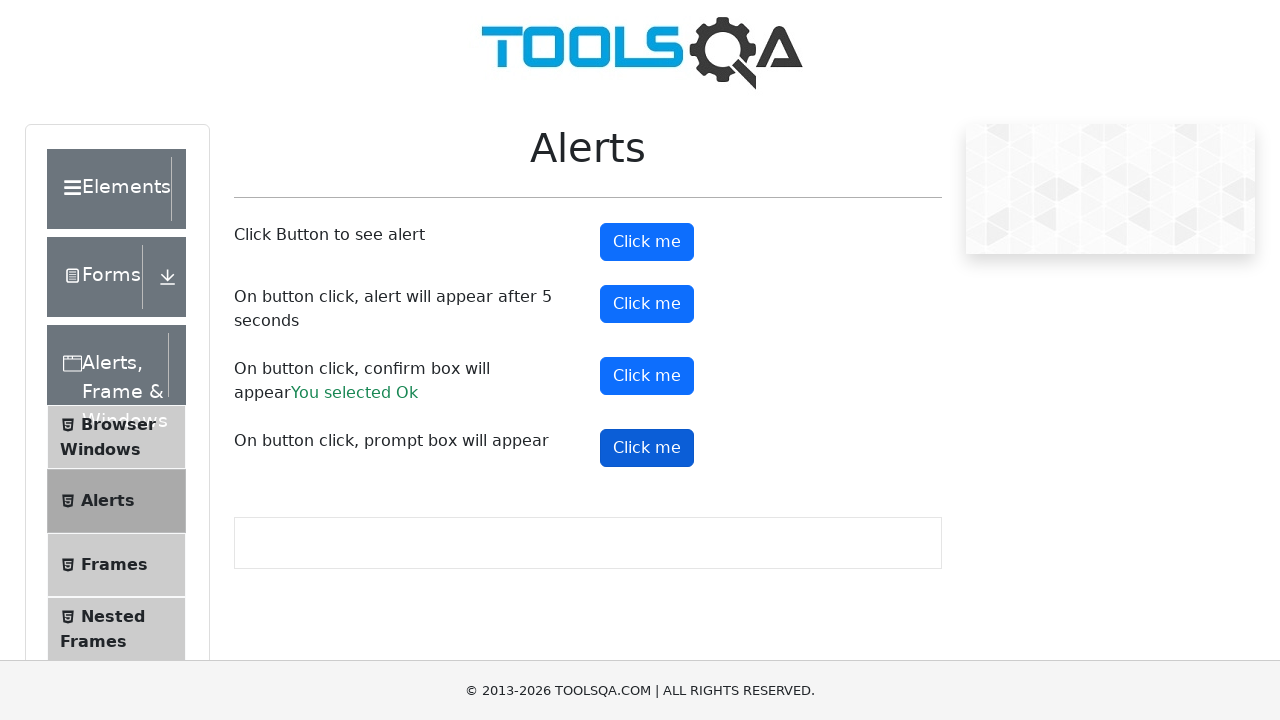

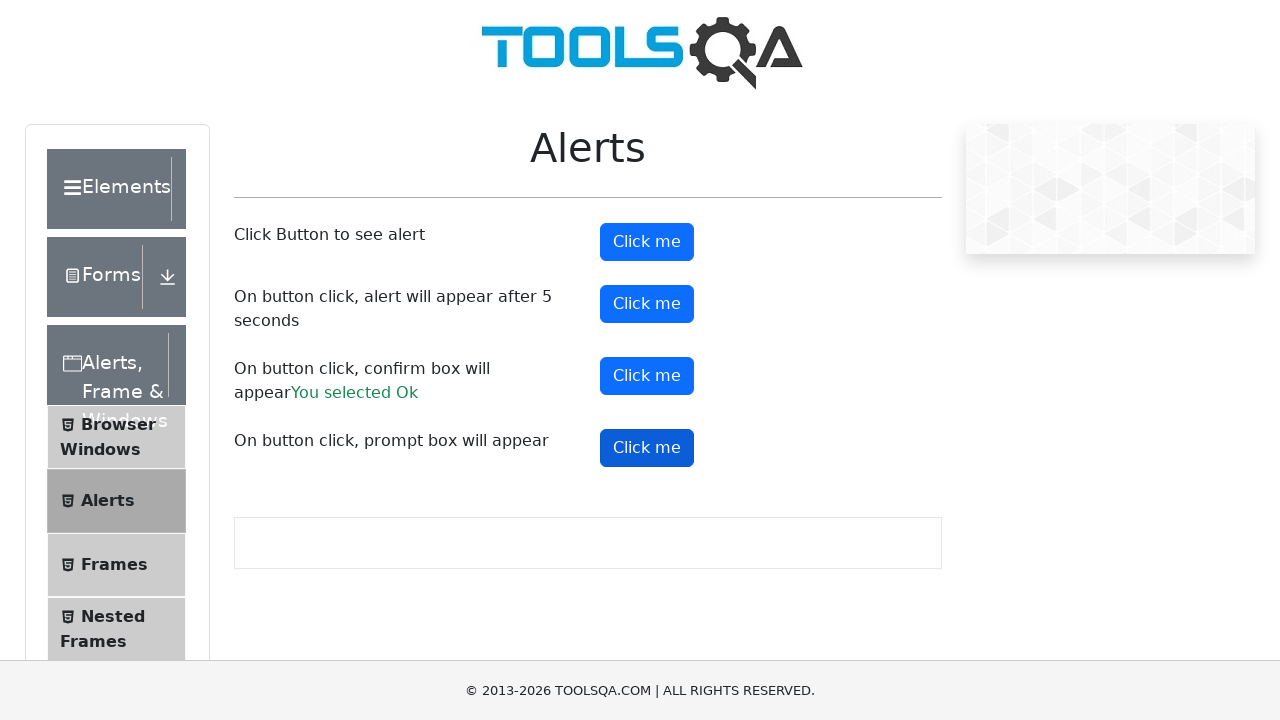